Tests contact form functionality by filling out all fields and then executing JavaScript to click both reset and submit buttons

Starting URL: https://automationtesting.co.uk/contactForm.html

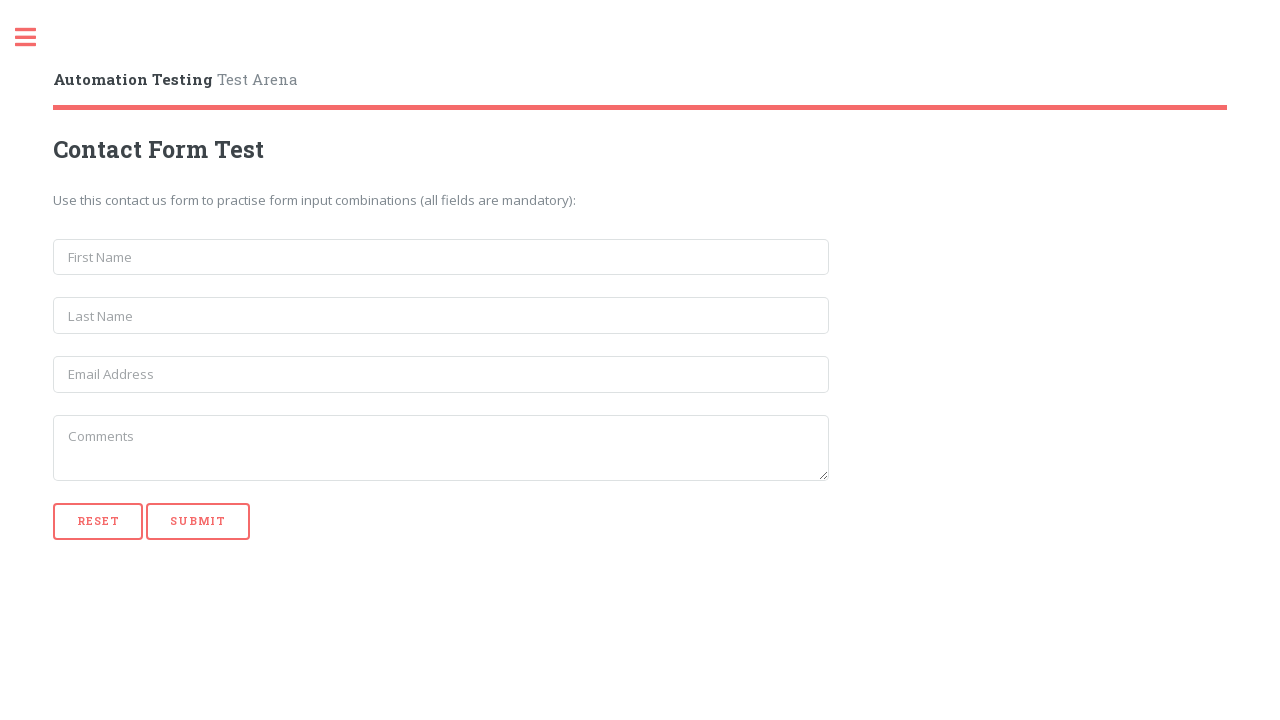

Filled first name field with 'James' on input[name='first_name']
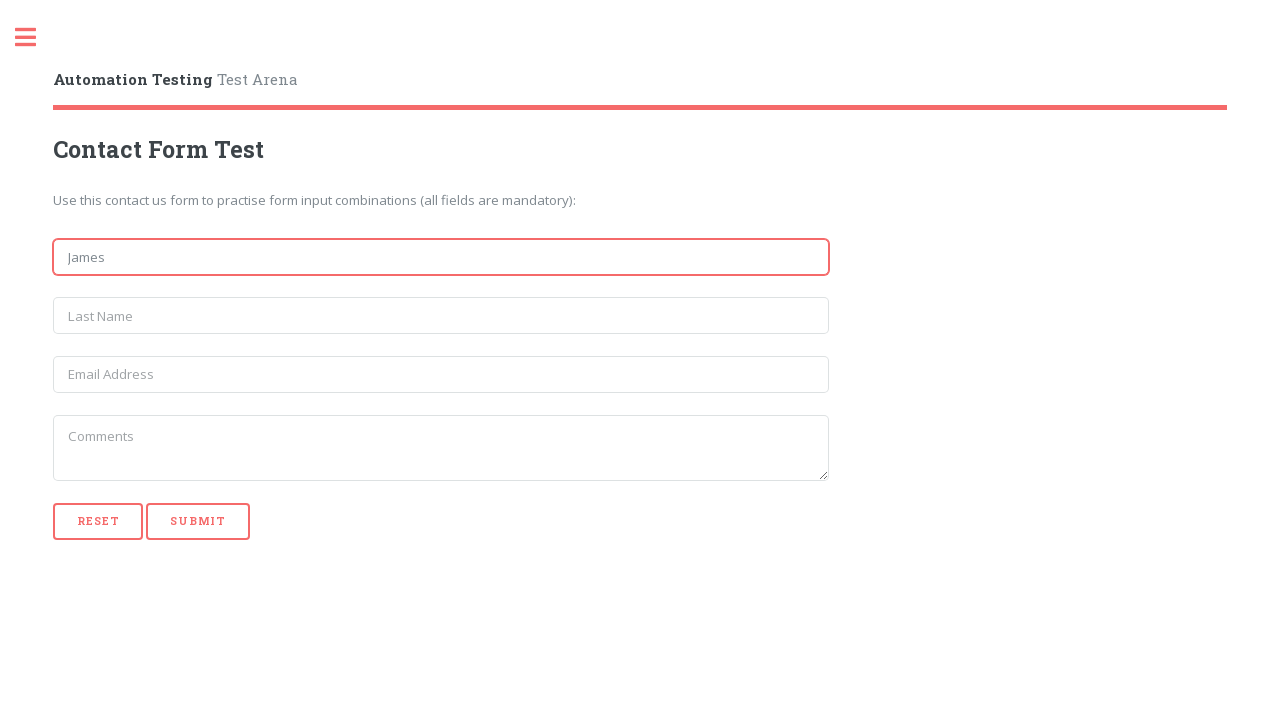

Filled last name field with 'Smith' on input[name='last_name']
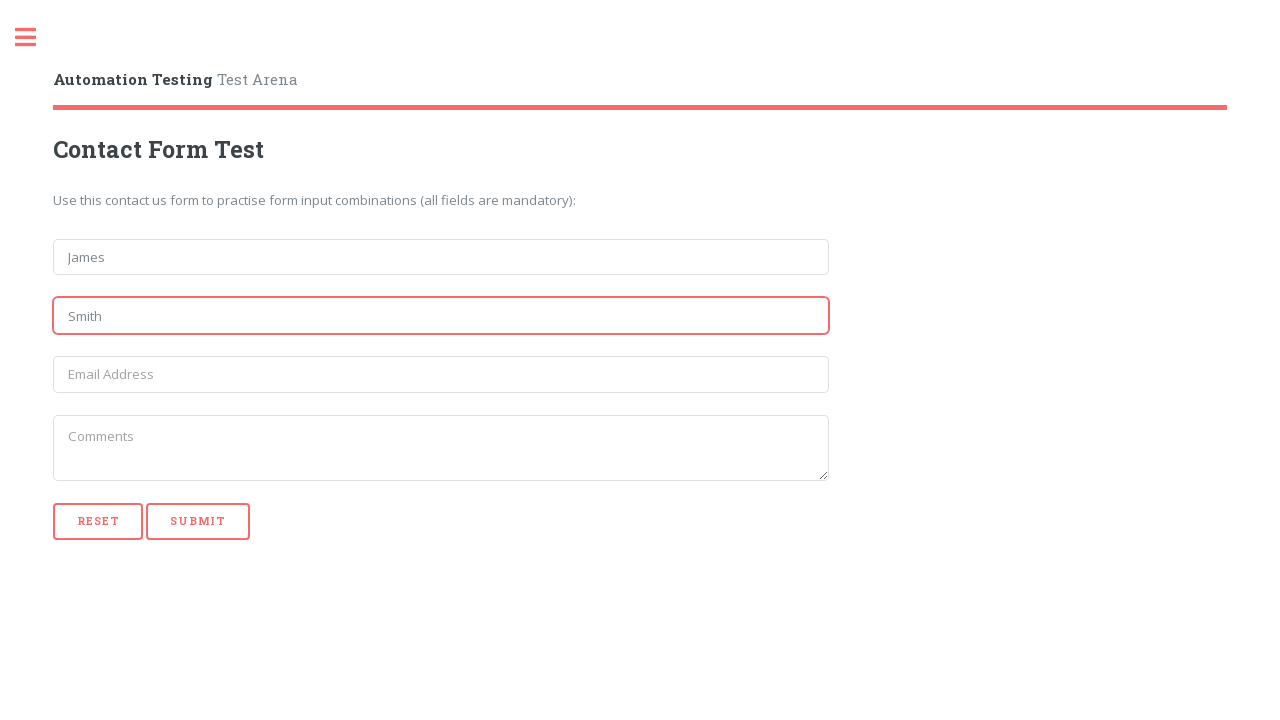

Filled email field with 'james@test.com' on input[name='email']
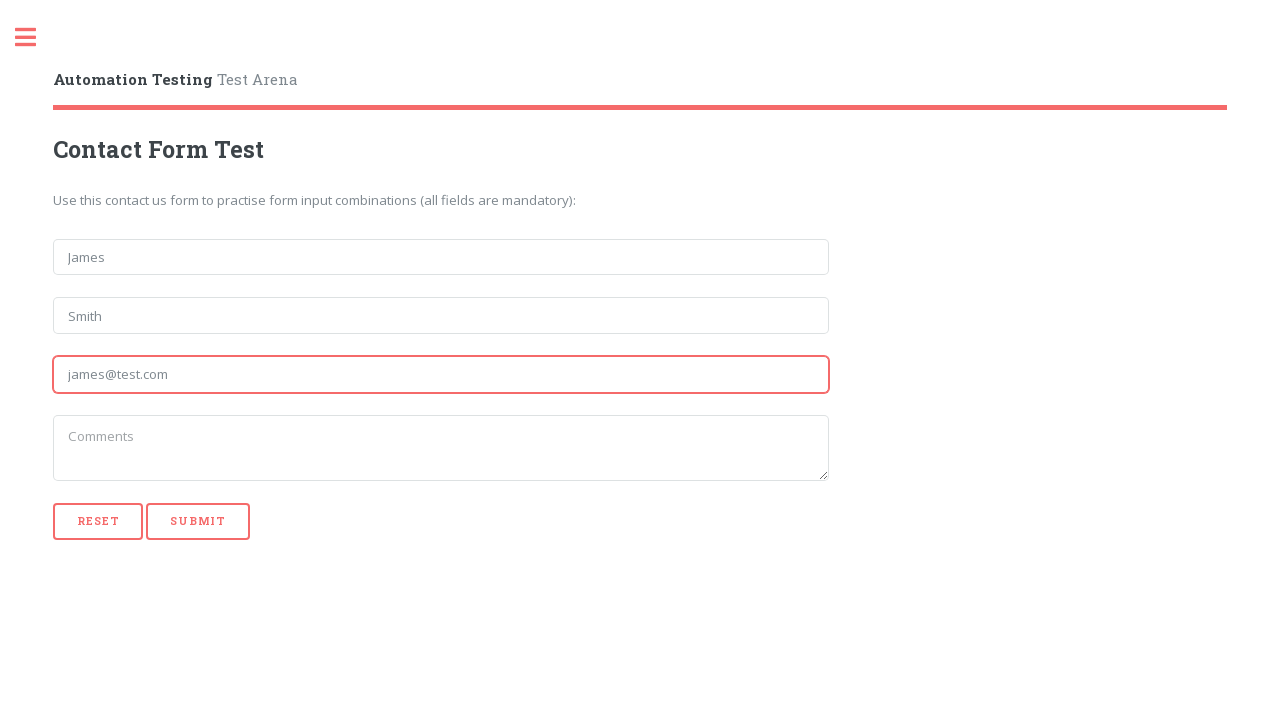

Filled comment textarea with 'this is a sample comment' on textarea
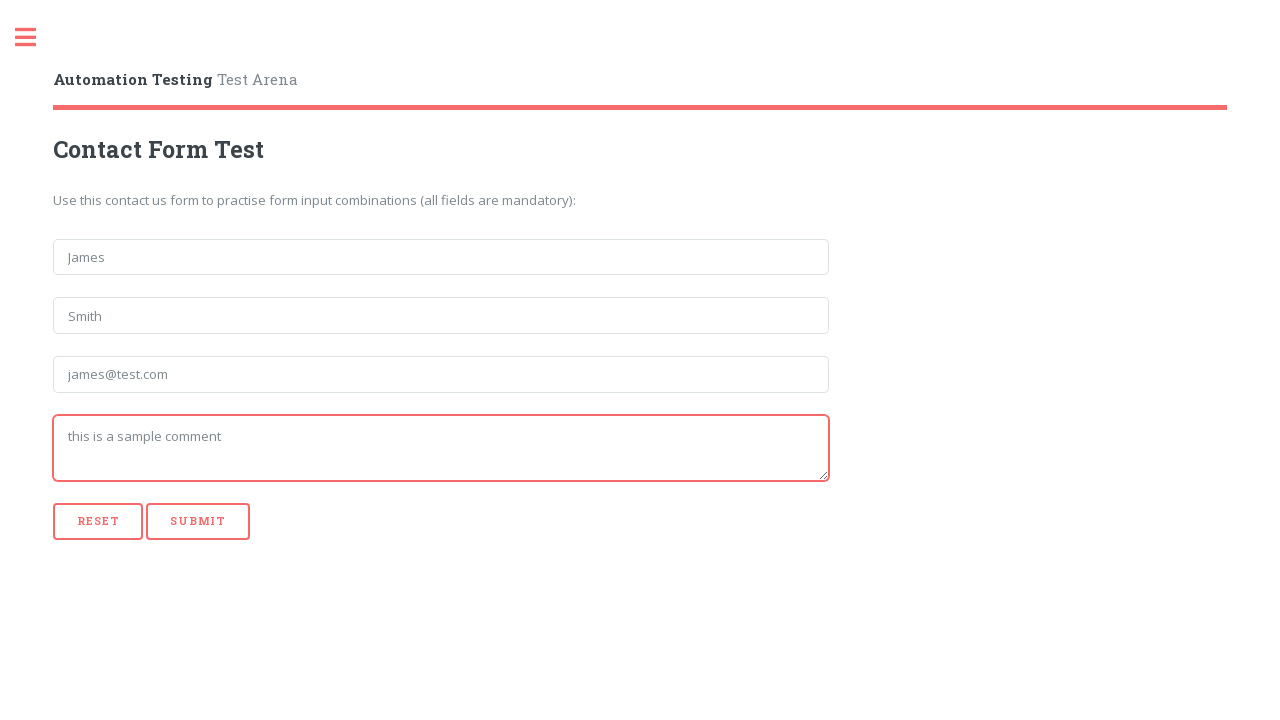

Located reset button element
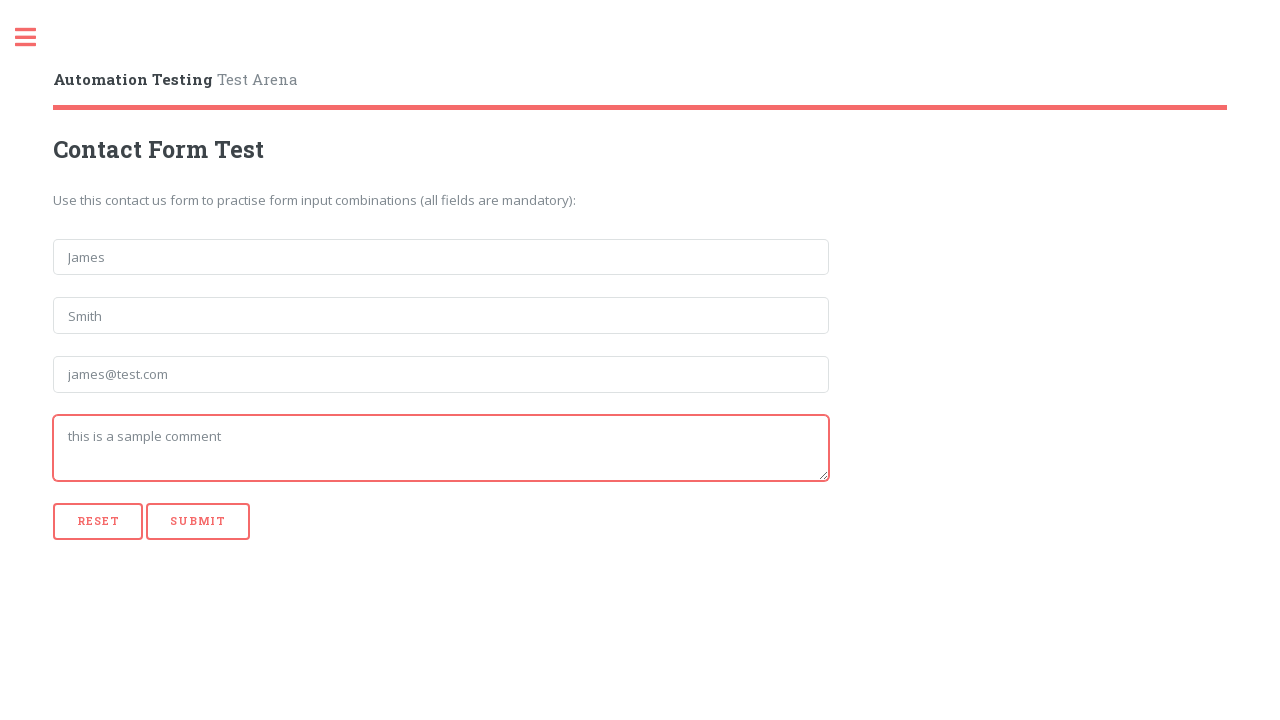

Located submit button element
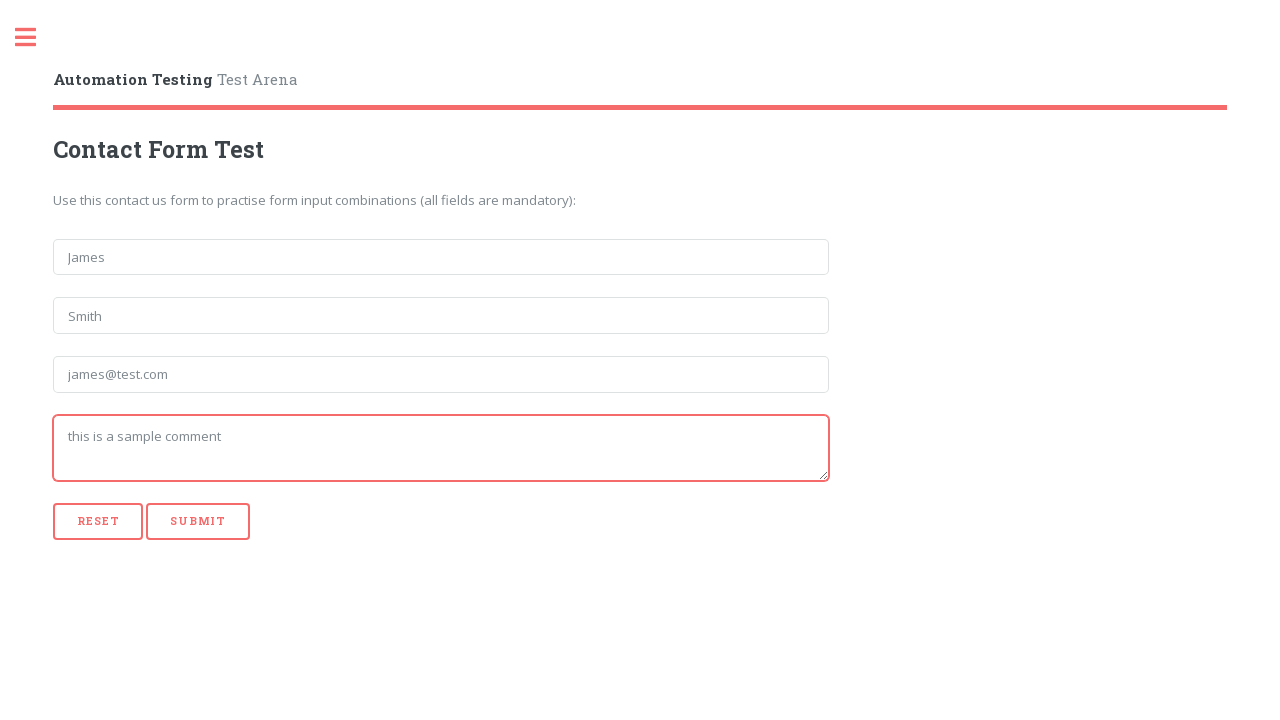

Executed JavaScript to click reset button then submit button
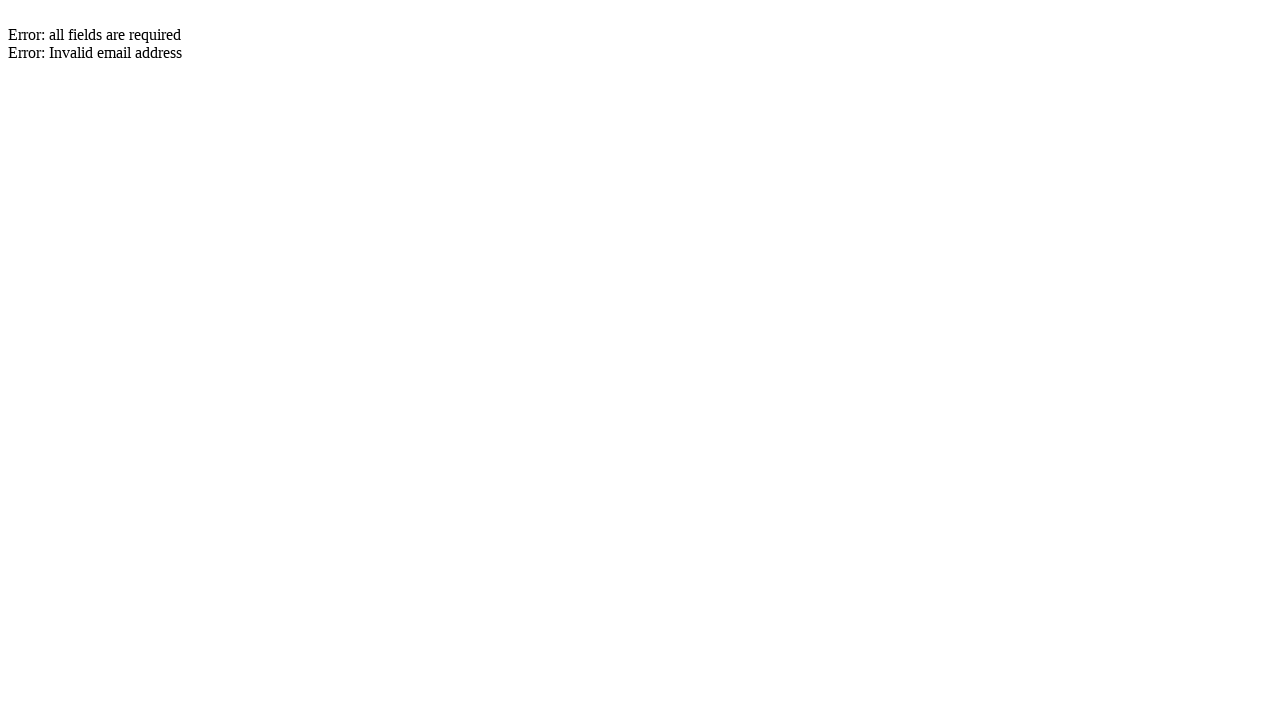

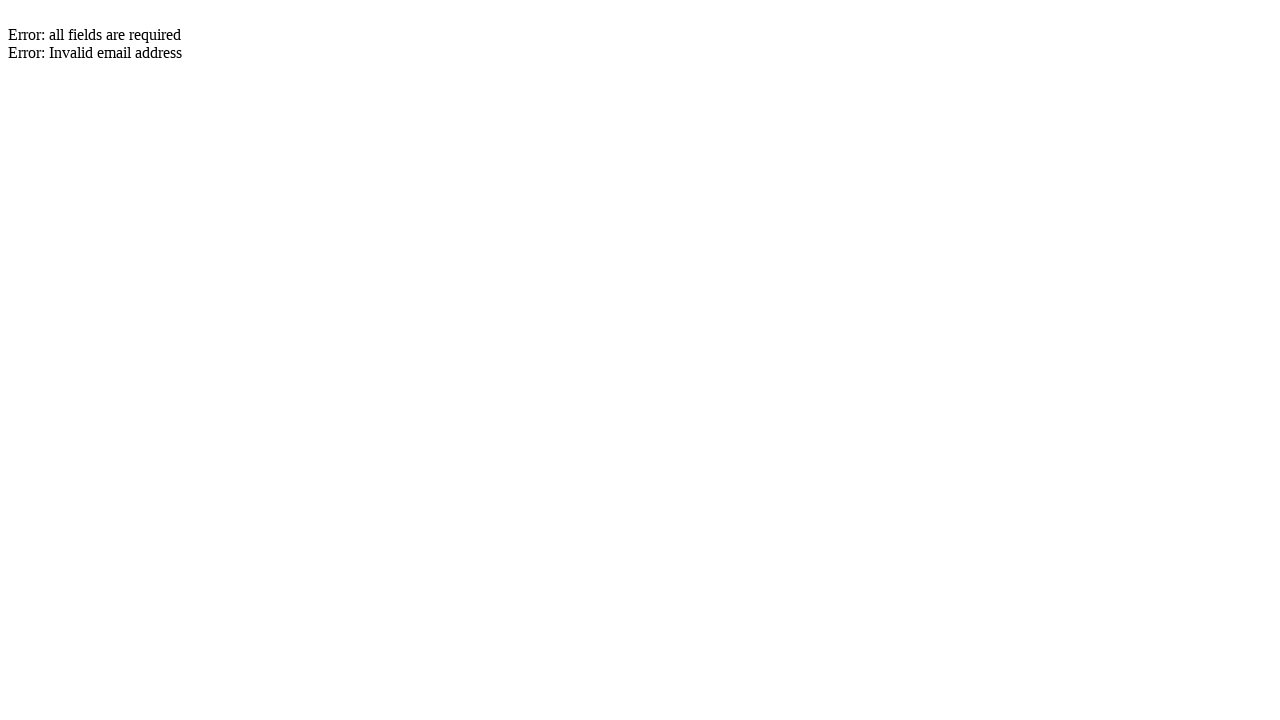